Tests the first alert button by clicking it and verifying the alert message appears

Starting URL: https://demoqa.com/alerts

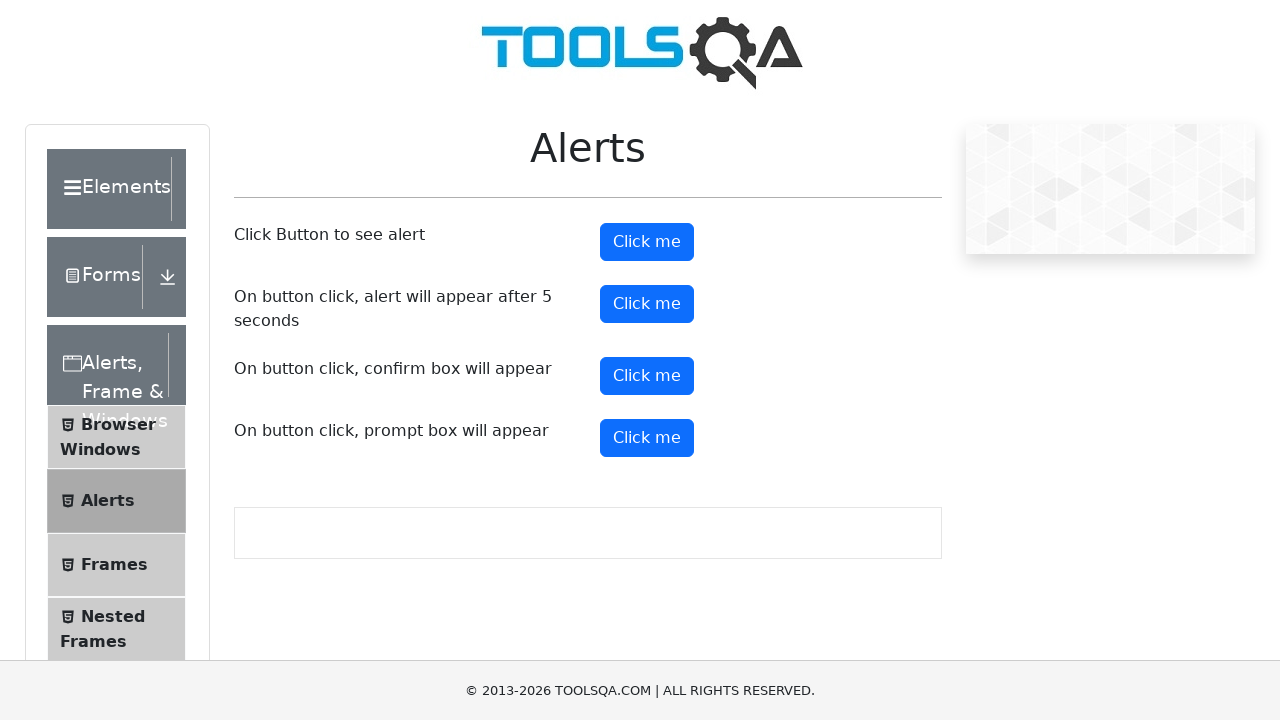

Navigated to alerts test page
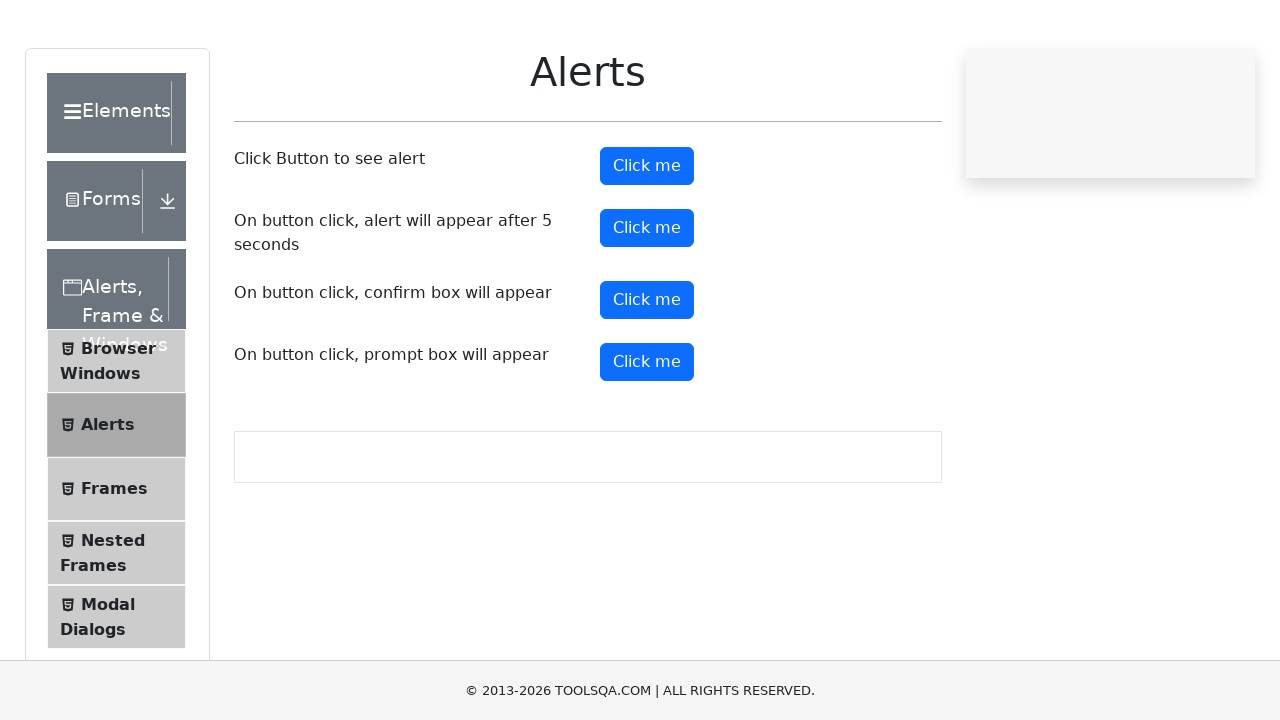

Clicked the first alert button at (647, 242) on #alertButton
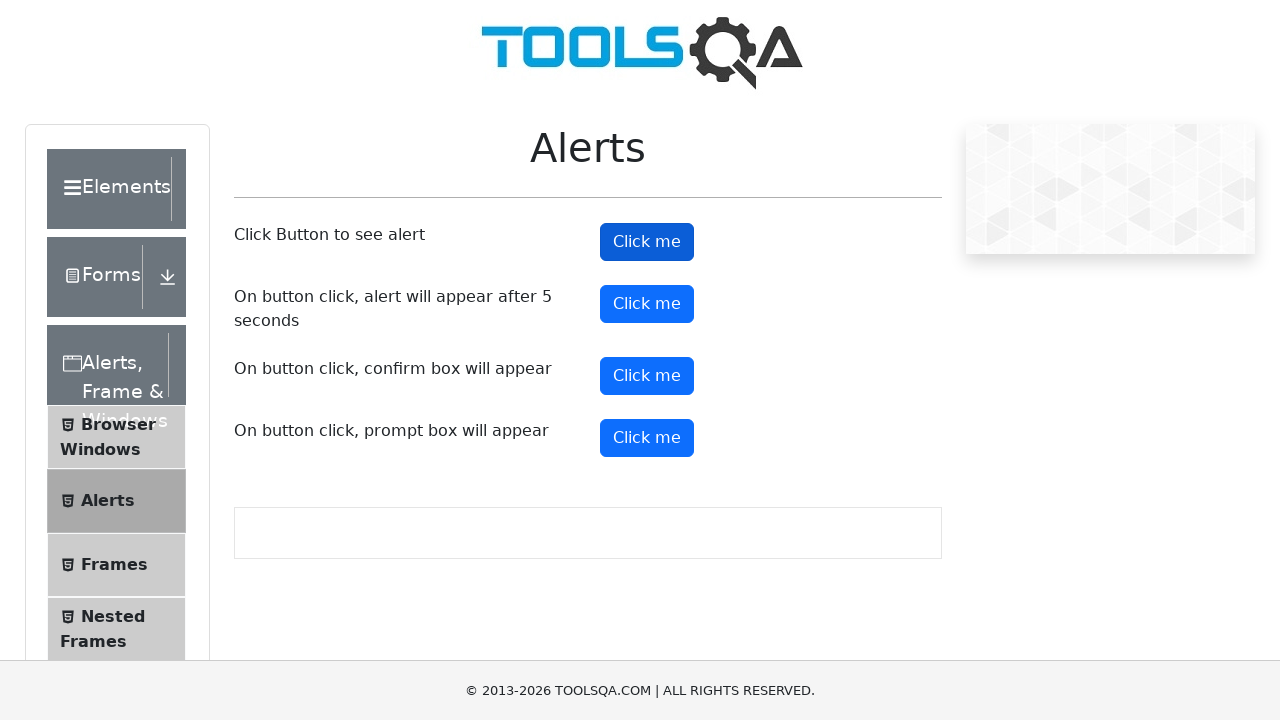

Alert dialog accepted and dismissed
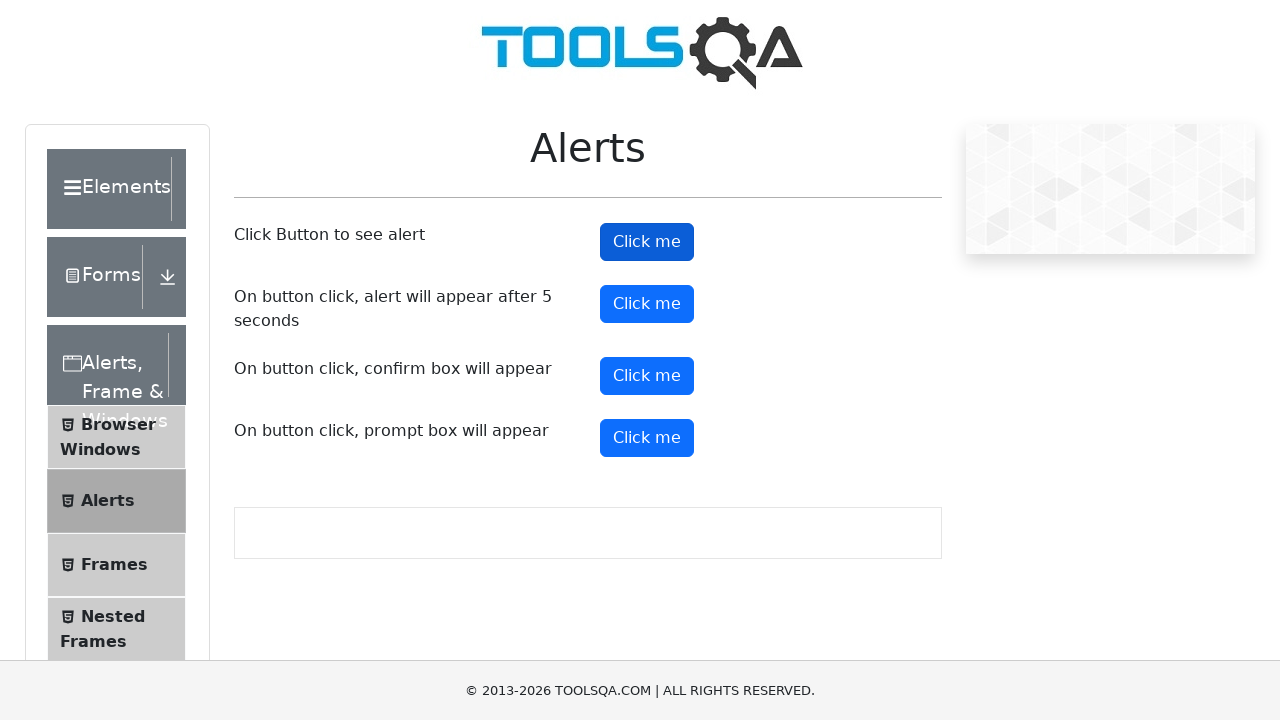

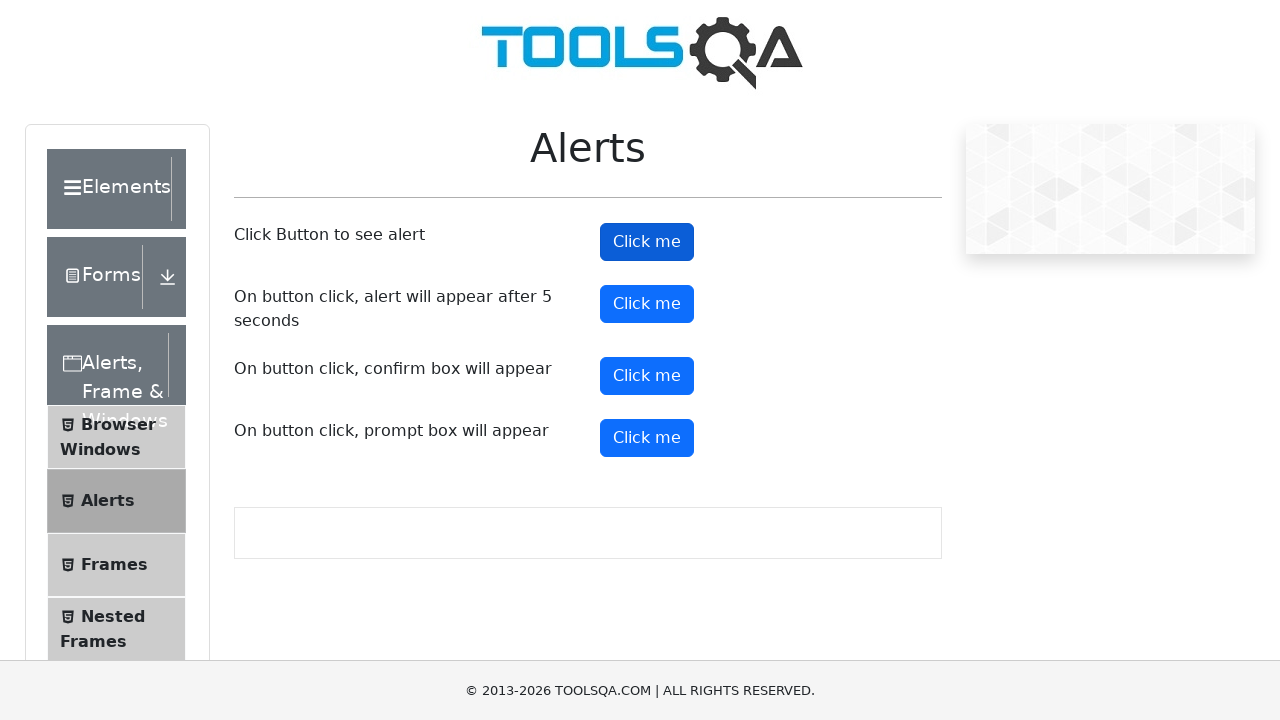